Tests right-click (context click) functionality on a button element

Starting URL: https://demoqa.com/buttons

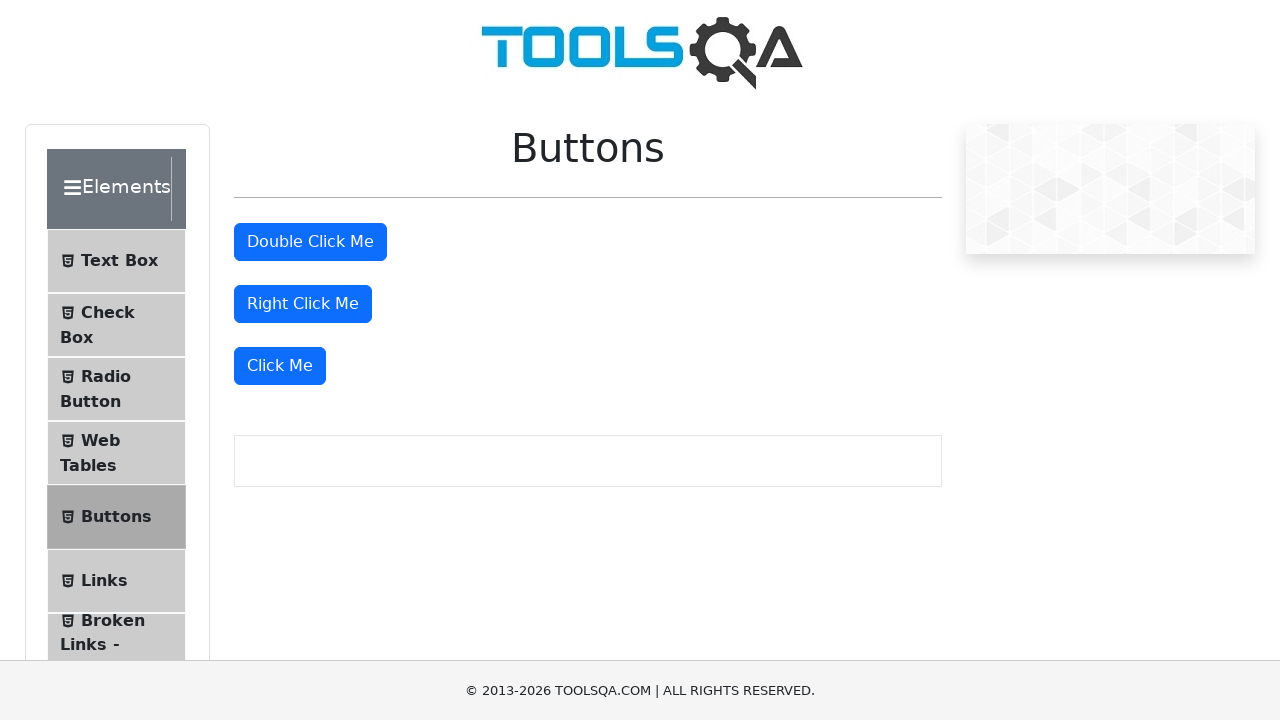

Right-clicked on the double click button to open context menu at (310, 242) on #doubleClickBtn
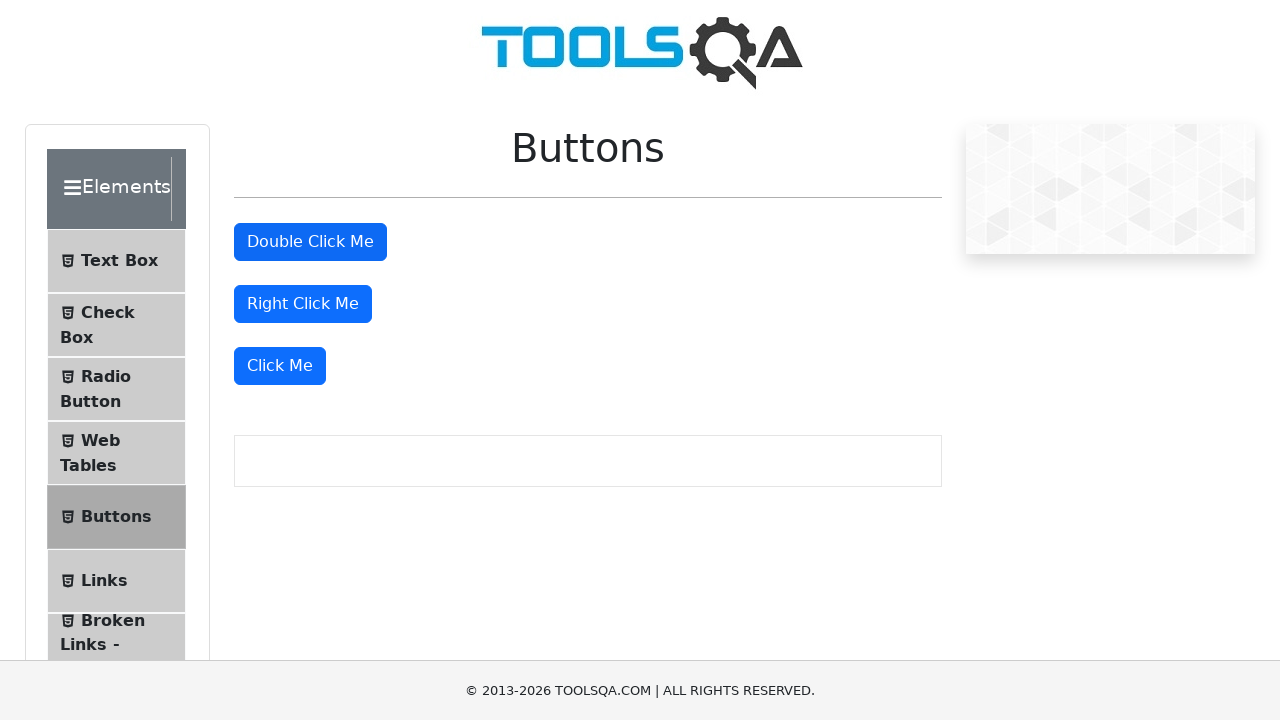

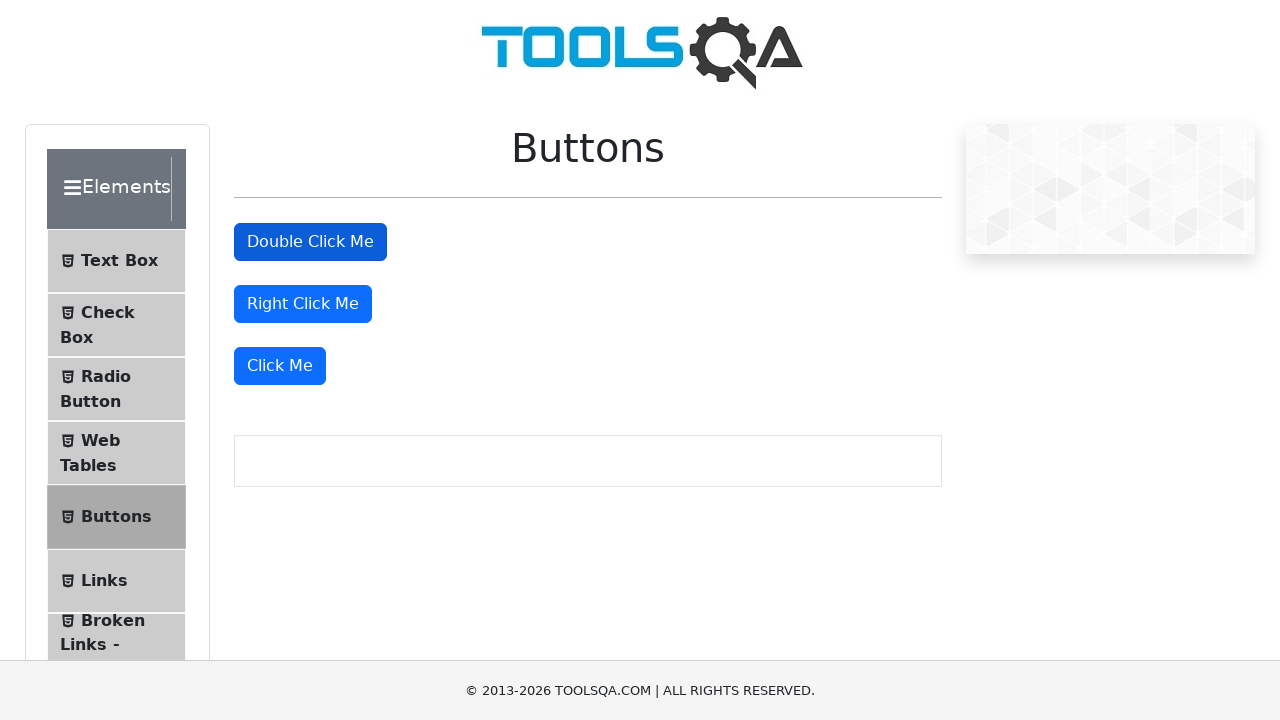